Opens the Set card game website and verifies the page title is correct

Starting URL: http://smart-games.org/en/set/start

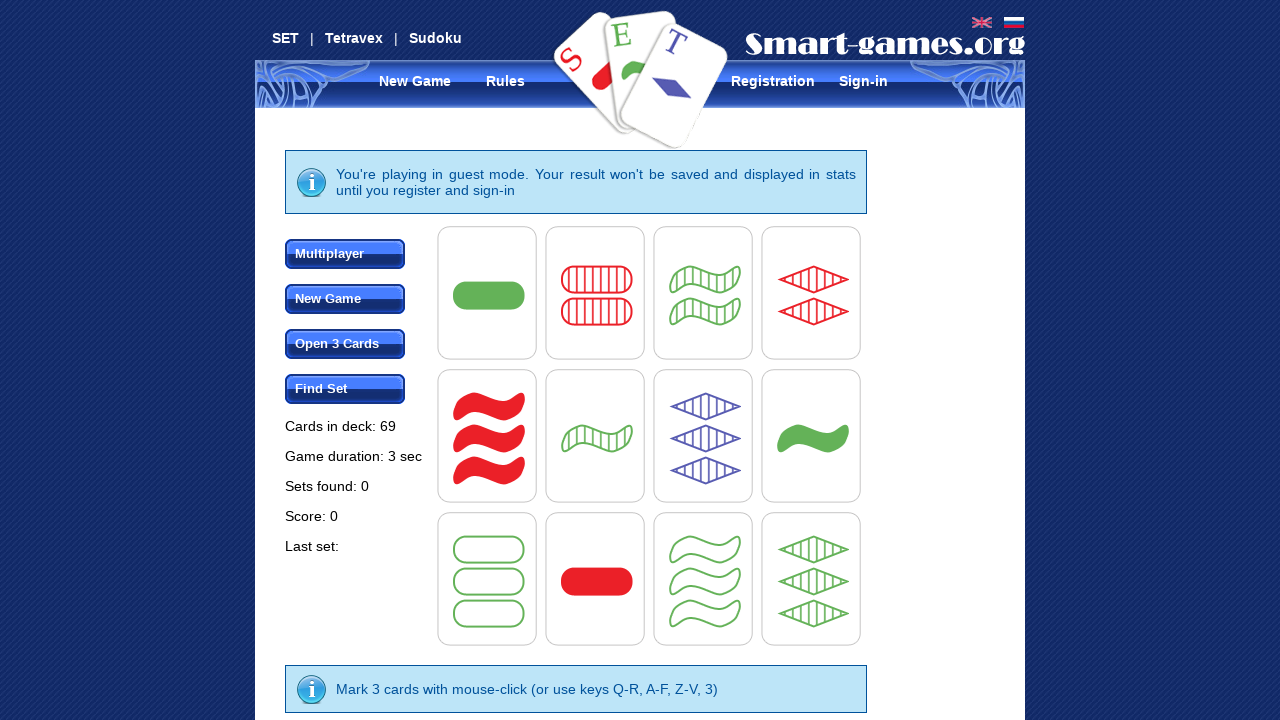

Navigated to Set card game website
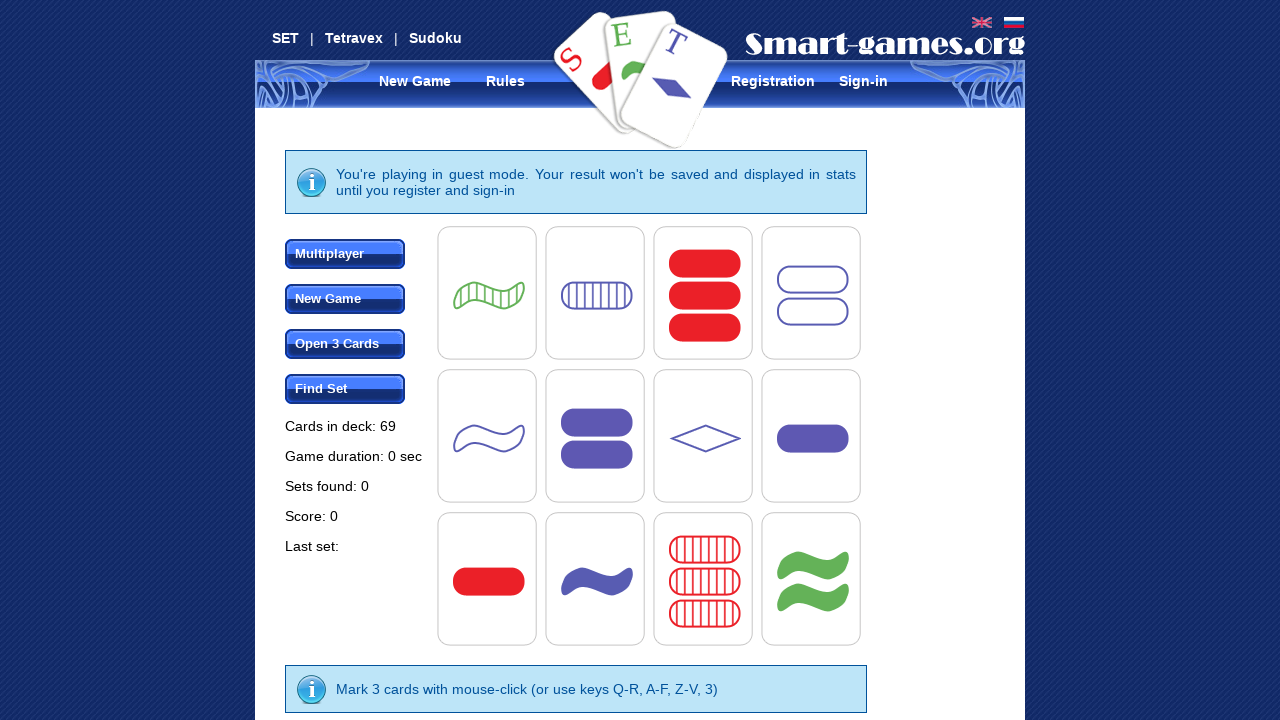

Page title verified as 'Set - online card game'
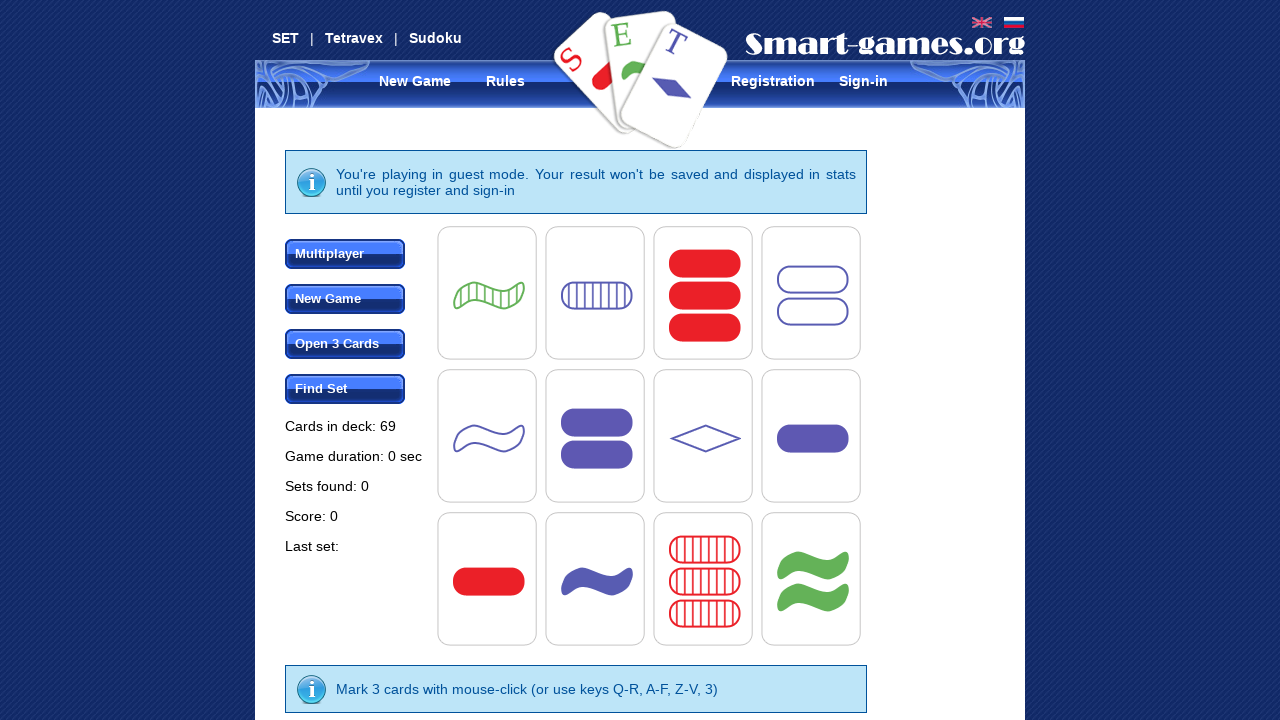

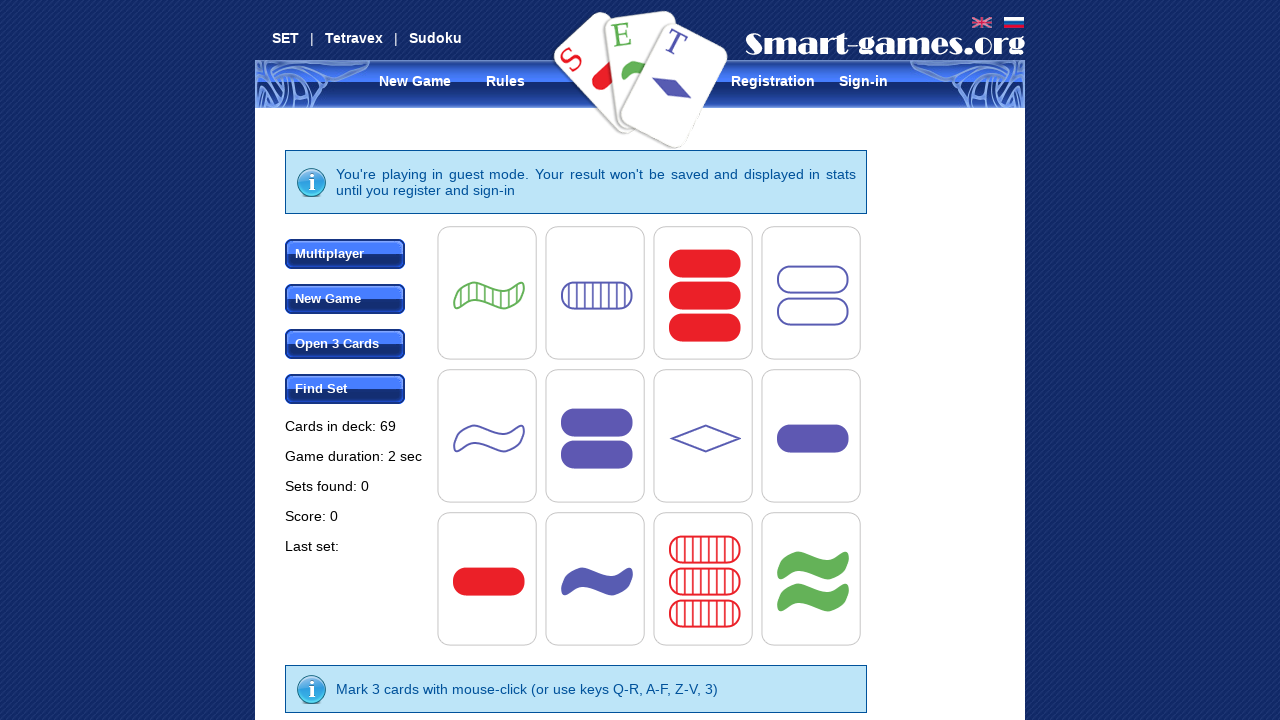